Tests JavaScript confirmation alert by clicking OK and Cancel buttons and verifying the corresponding messages

Starting URL: http://automationbykrishna.com/

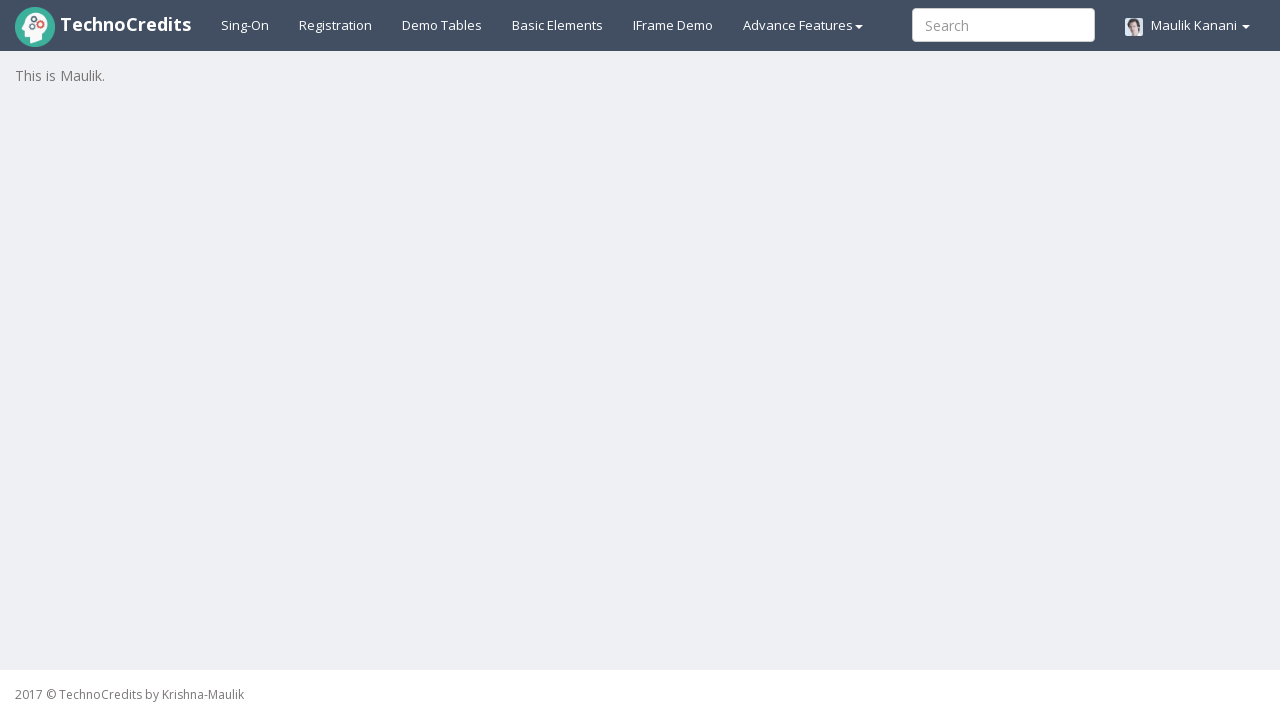

Clicked on Basic Elements tab at (558, 25) on a:has-text('Basic Elements')
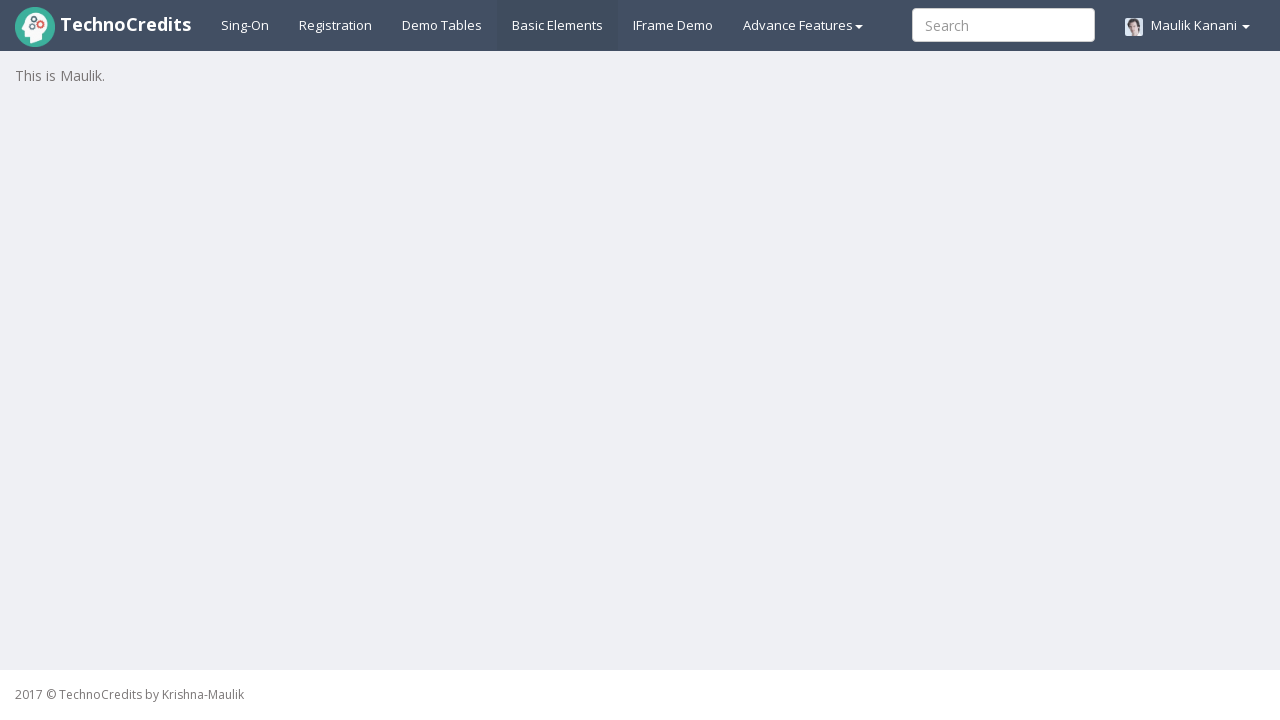

Waited for page to load
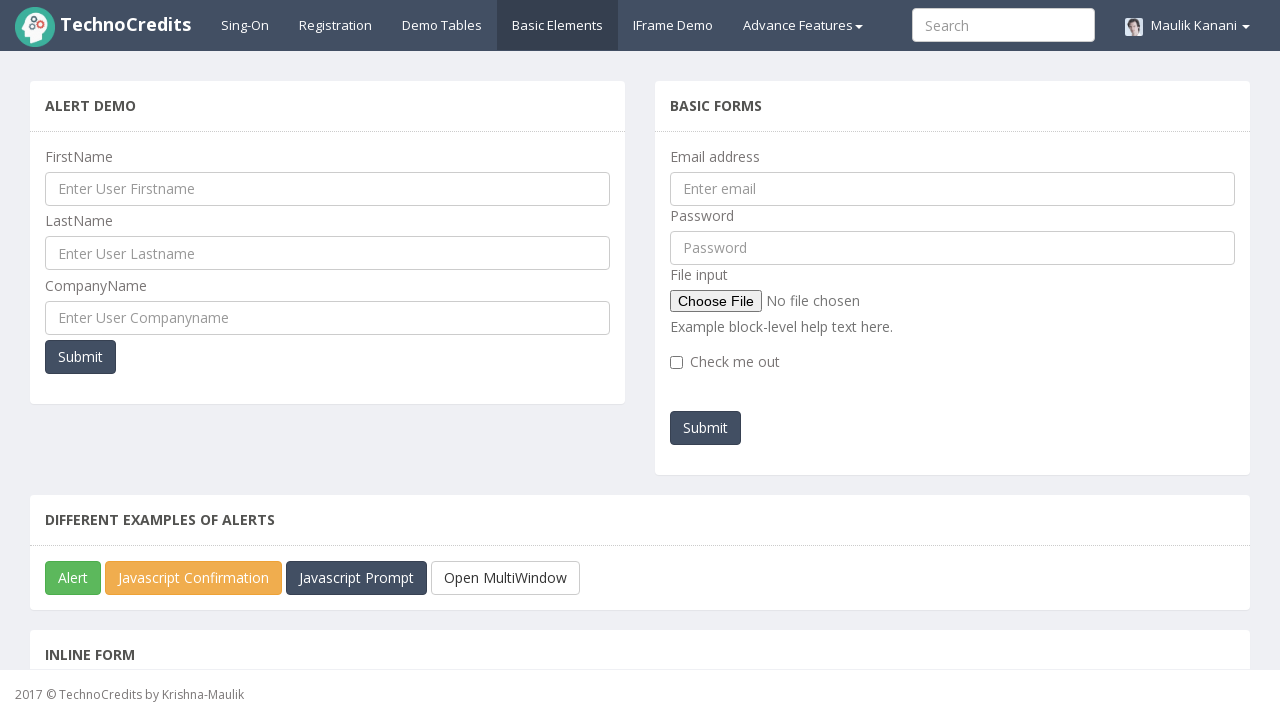

Clicked JavaScript confirmation box and accepted the alert at (194, 578) on #javascriptConfirmBox
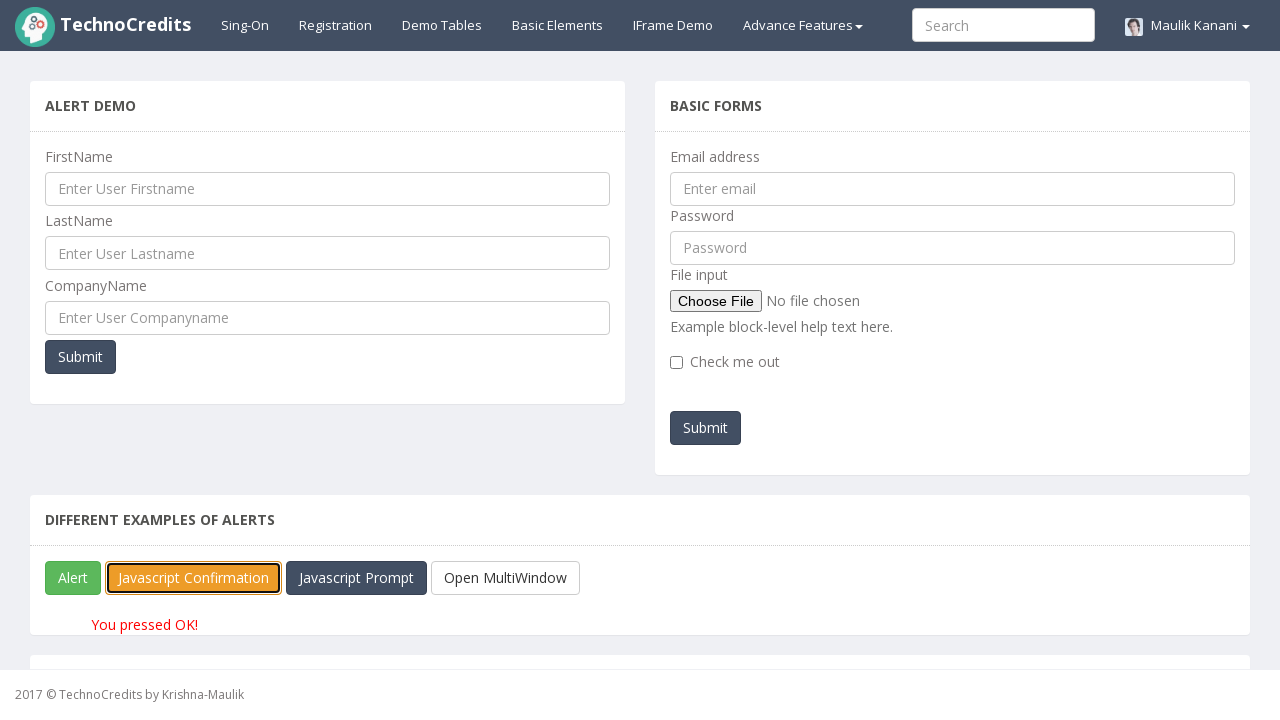

Verified 'You pressed OK!' message appeared
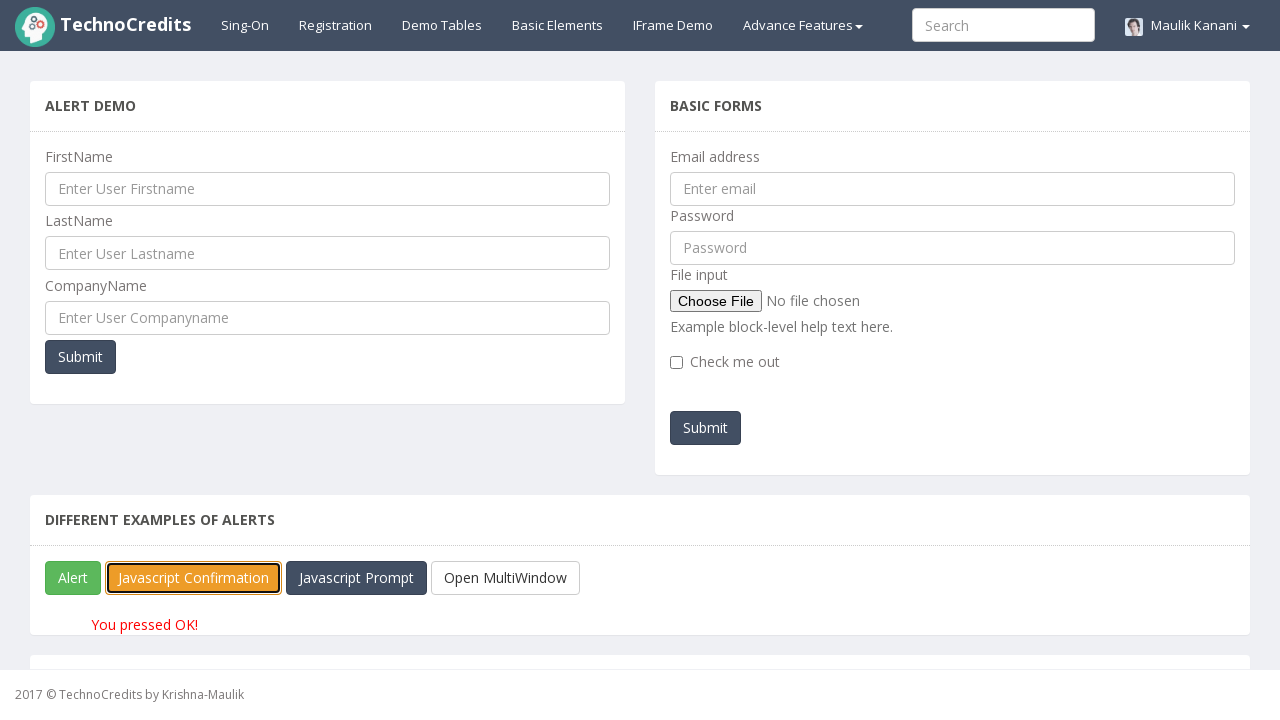

Clicked JavaScript confirmation box and dismissed the alert at (194, 578) on #javascriptConfirmBox
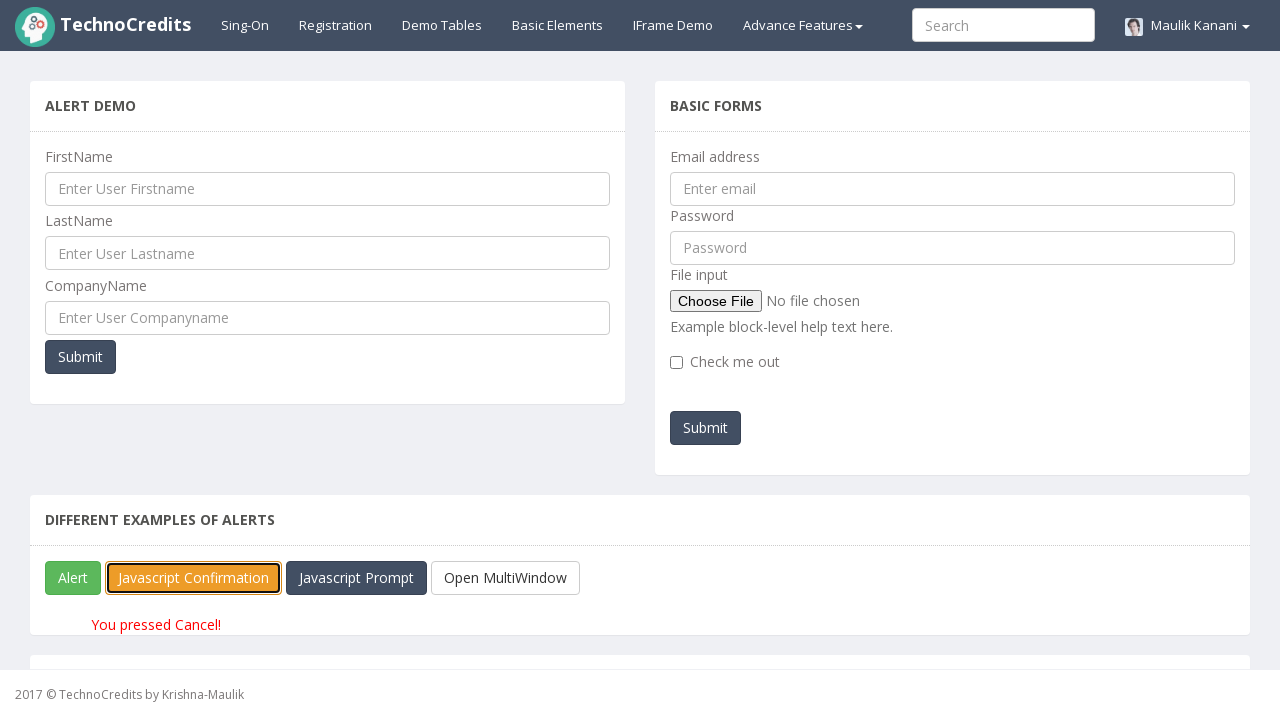

Verified 'You pressed Cancel!' message appeared
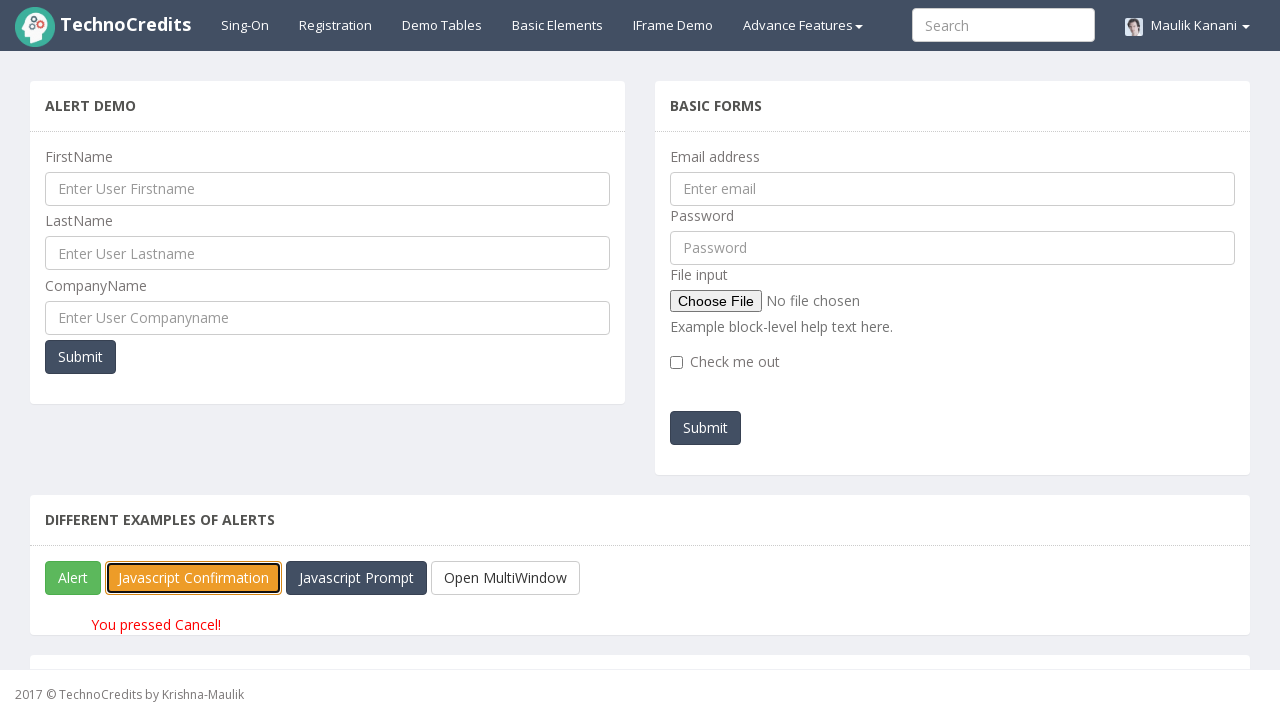

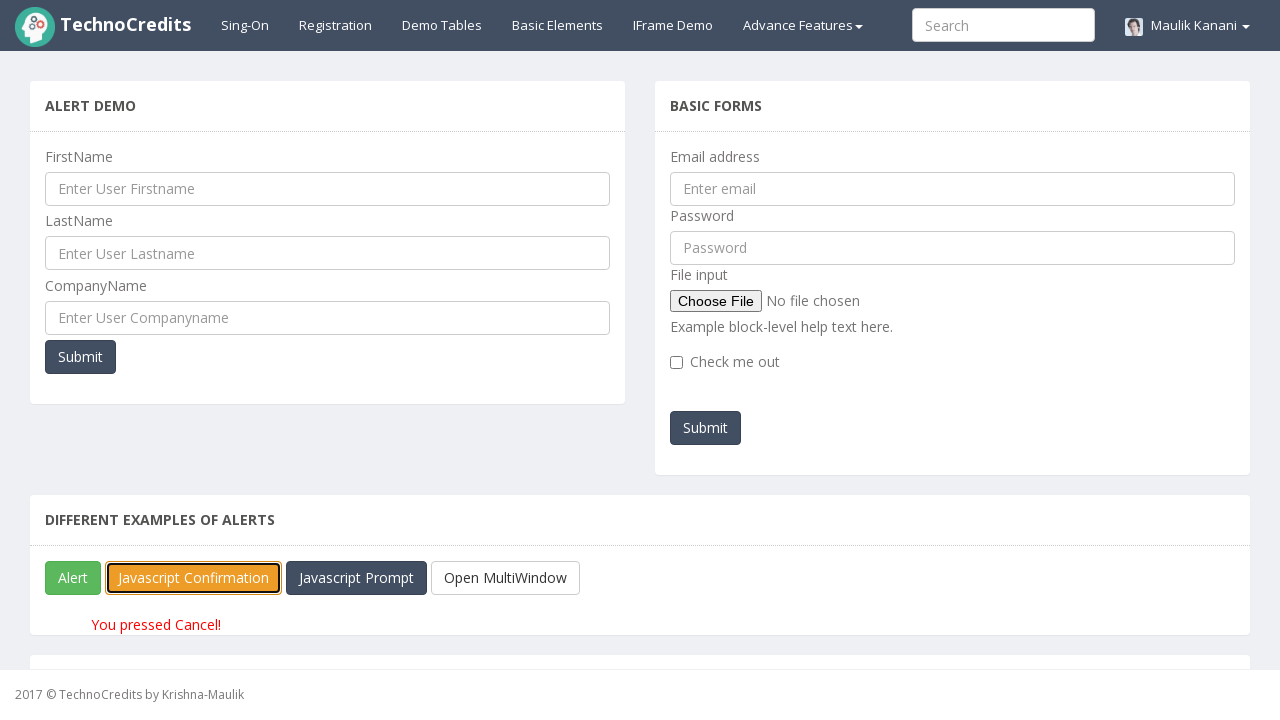